Tests JavaScript alert and confirm dialog handling by entering text and accepting the alerts

Starting URL: https://rahulshettyacademy.com/AutomationPractice/

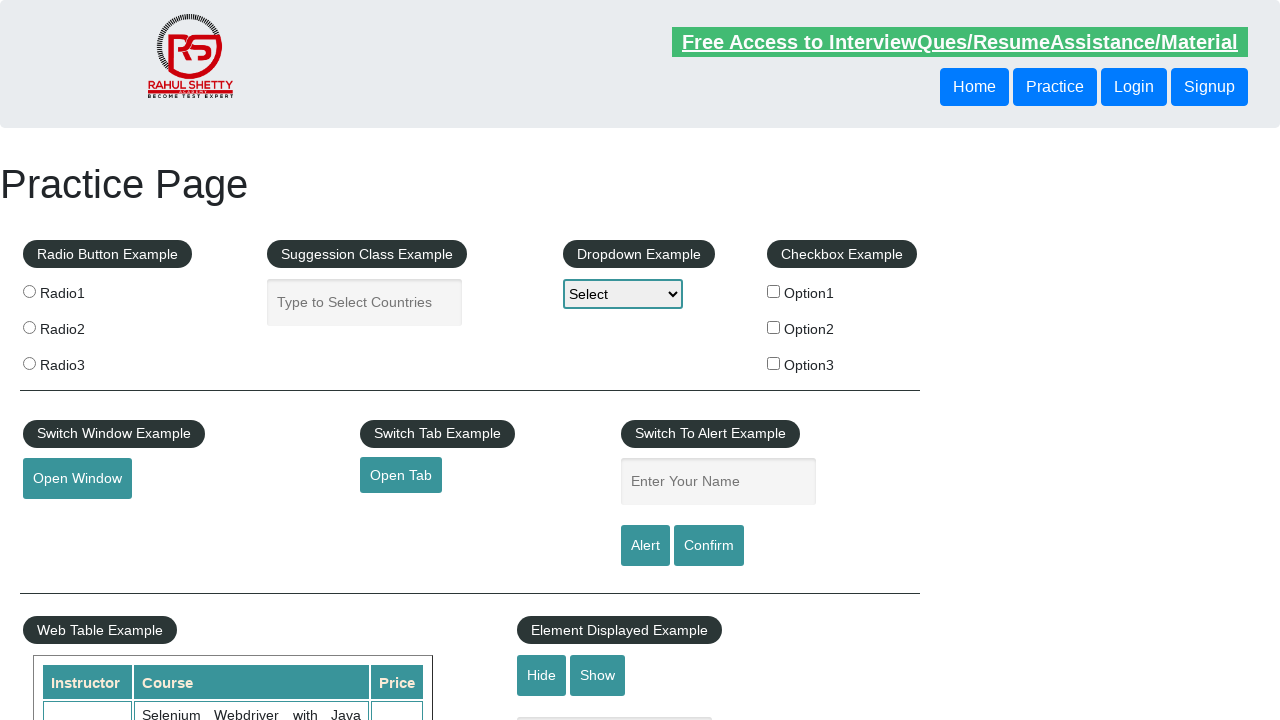

Page loaded (domcontentloaded)
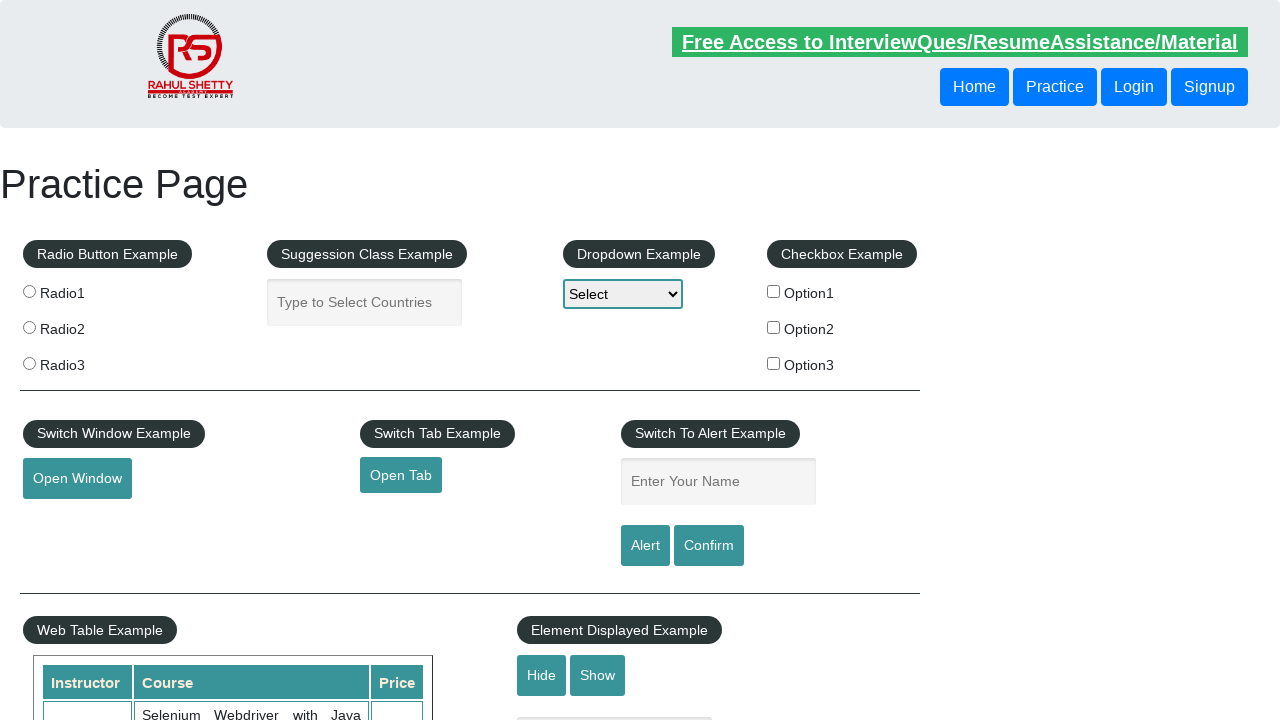

Filled name field with 'Stori Card' on input#name
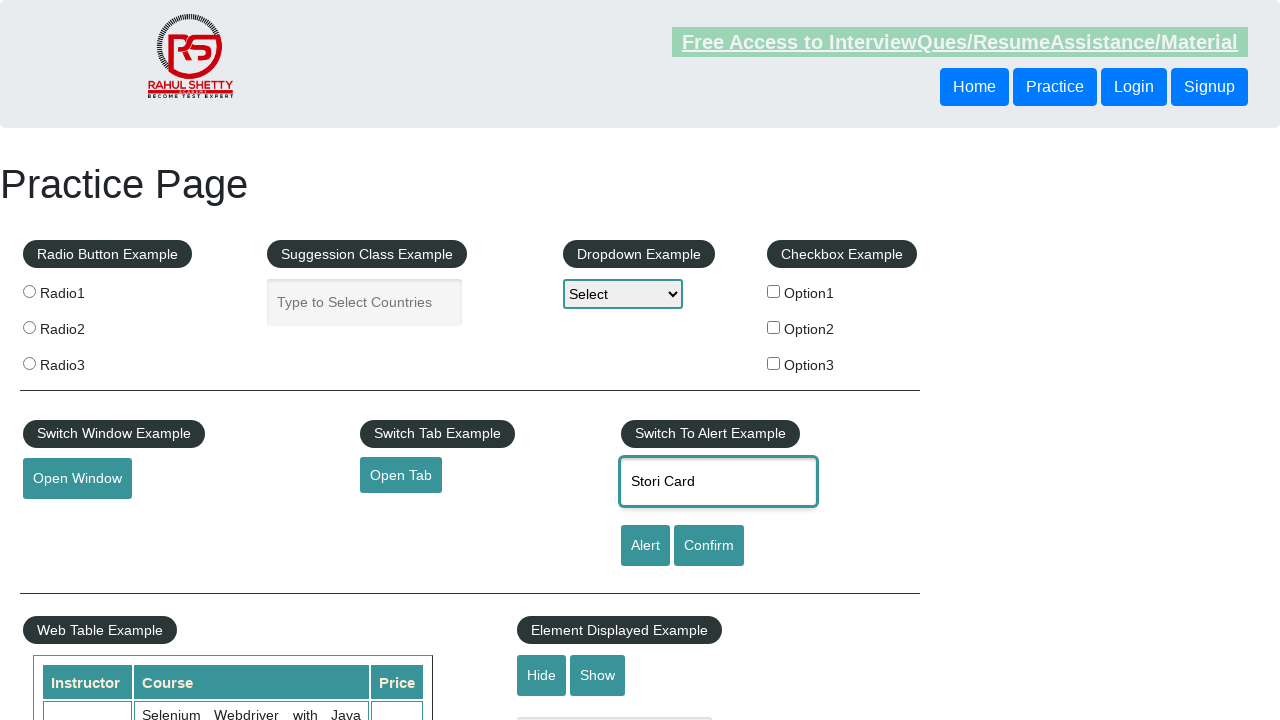

Set up dialog handler to accept alert
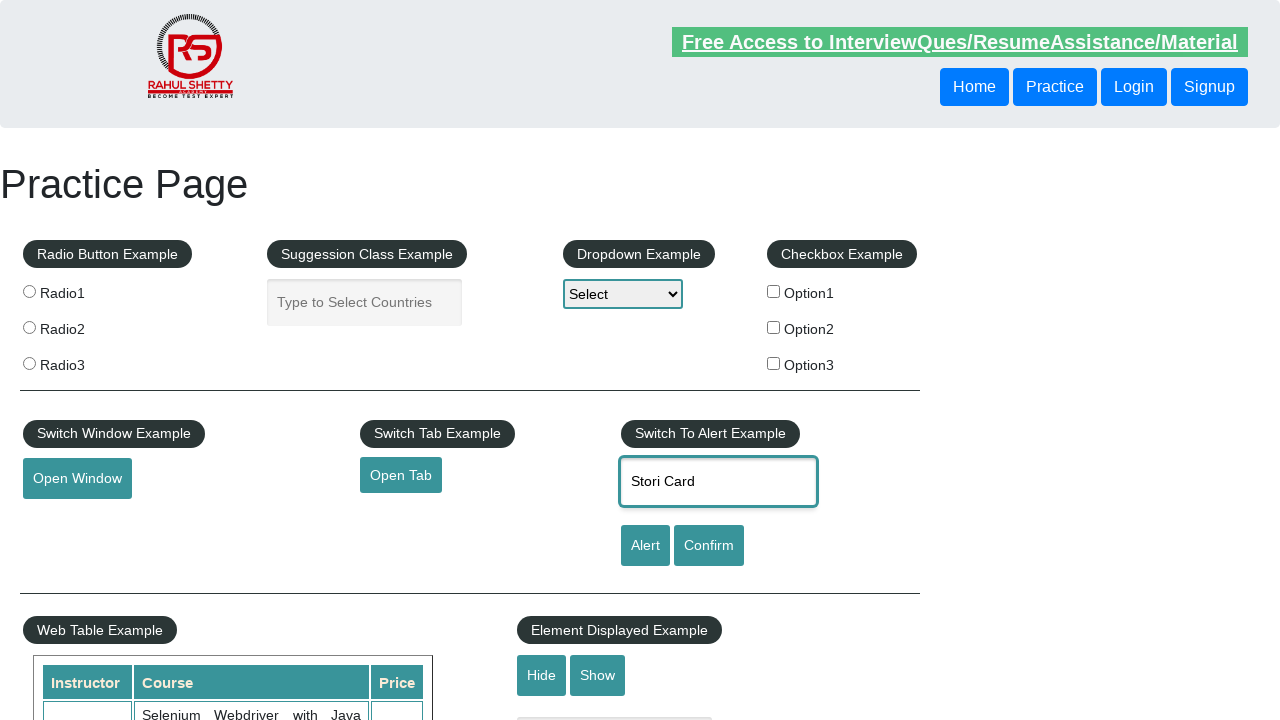

Clicked alert button and accepted JavaScript alert at (645, 546) on #alertbtn
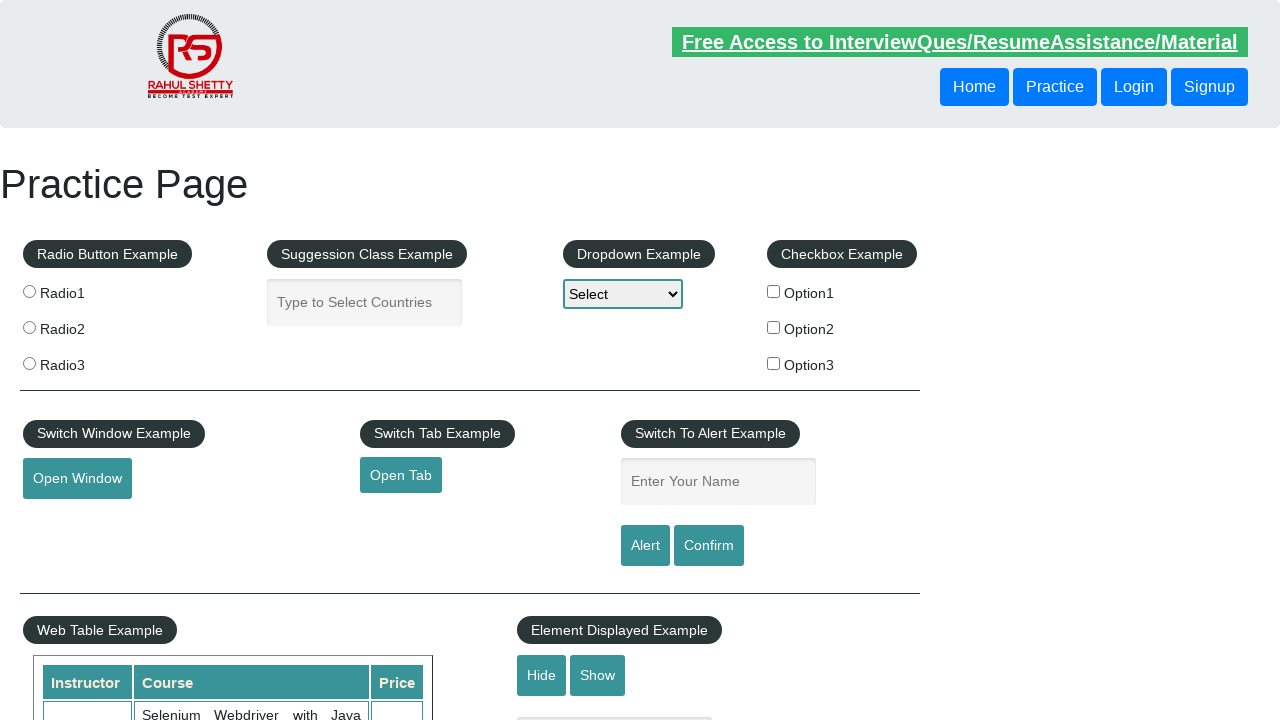

Filled name field again with 'Stori Card' for confirm dialog on input#name
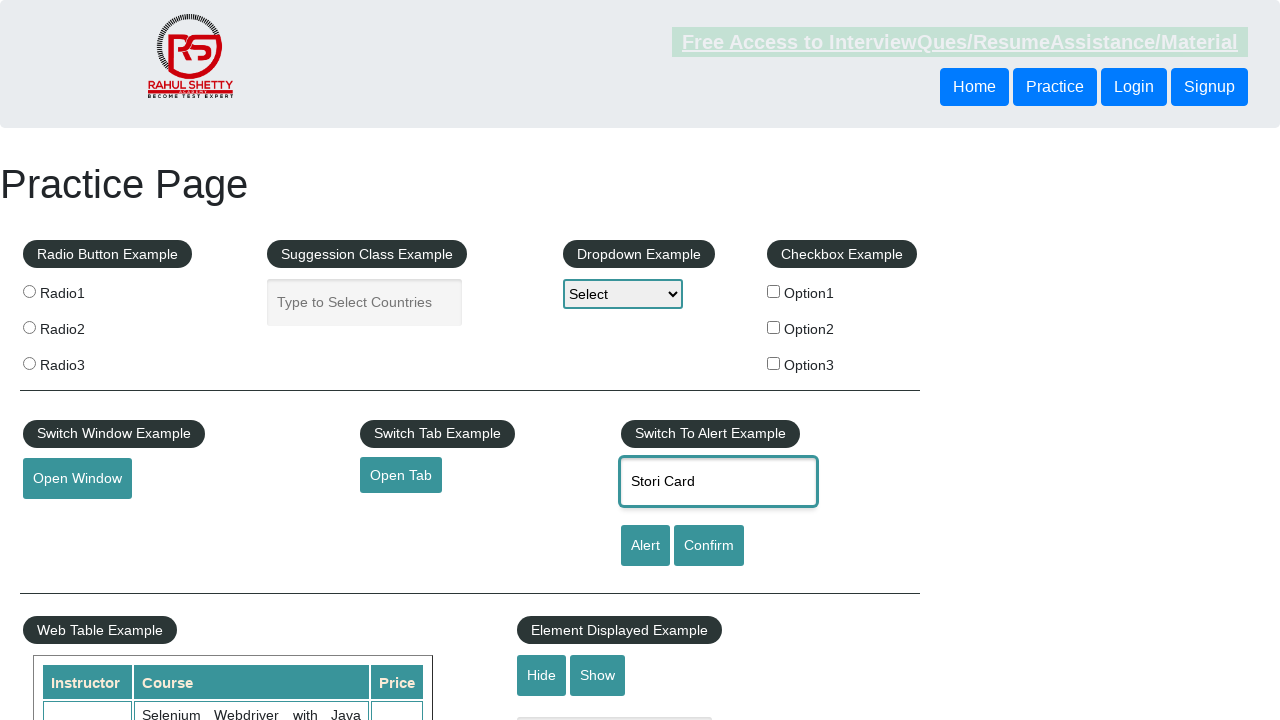

Set up dialog handler to accept confirm dialog
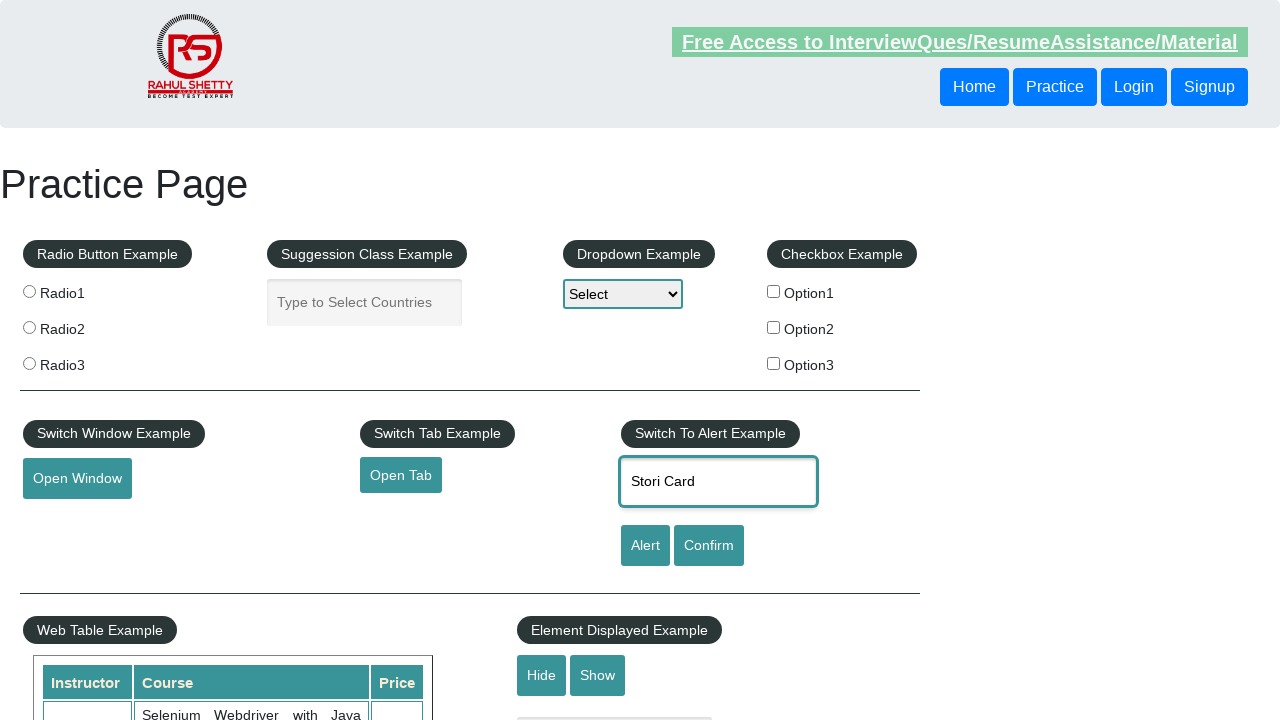

Clicked confirm button and accepted confirm dialog at (709, 546) on #confirmbtn
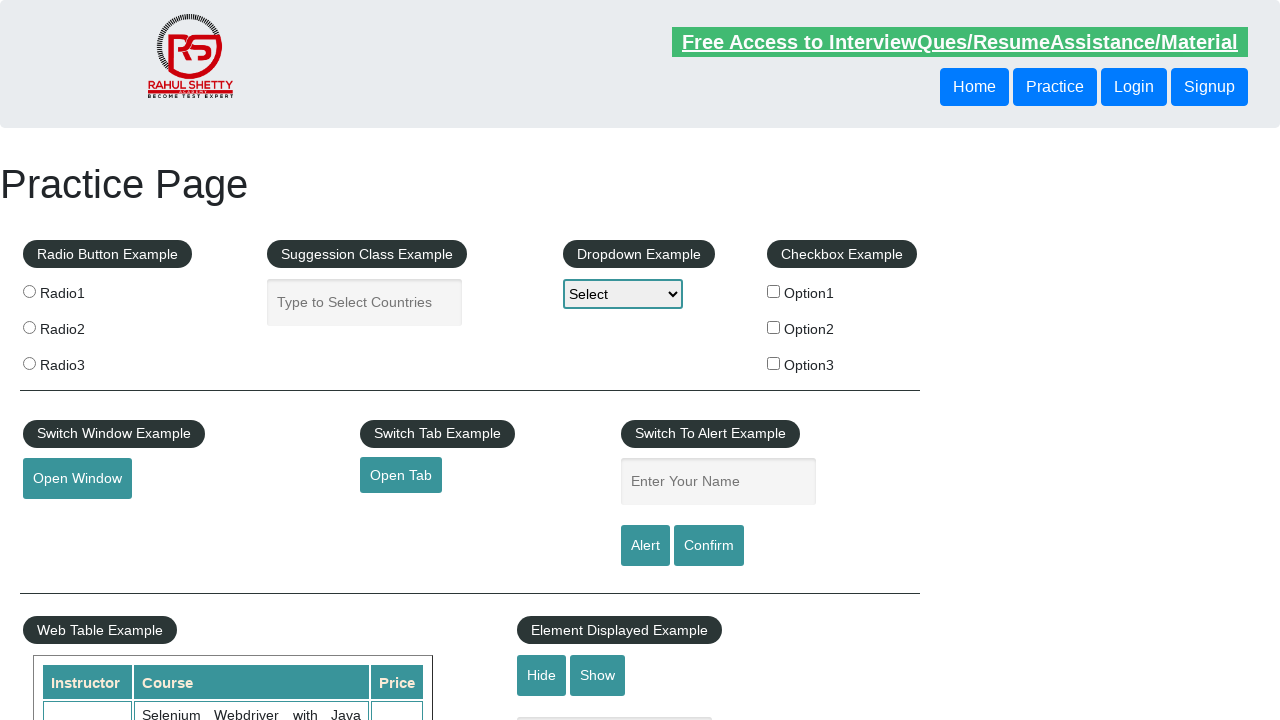

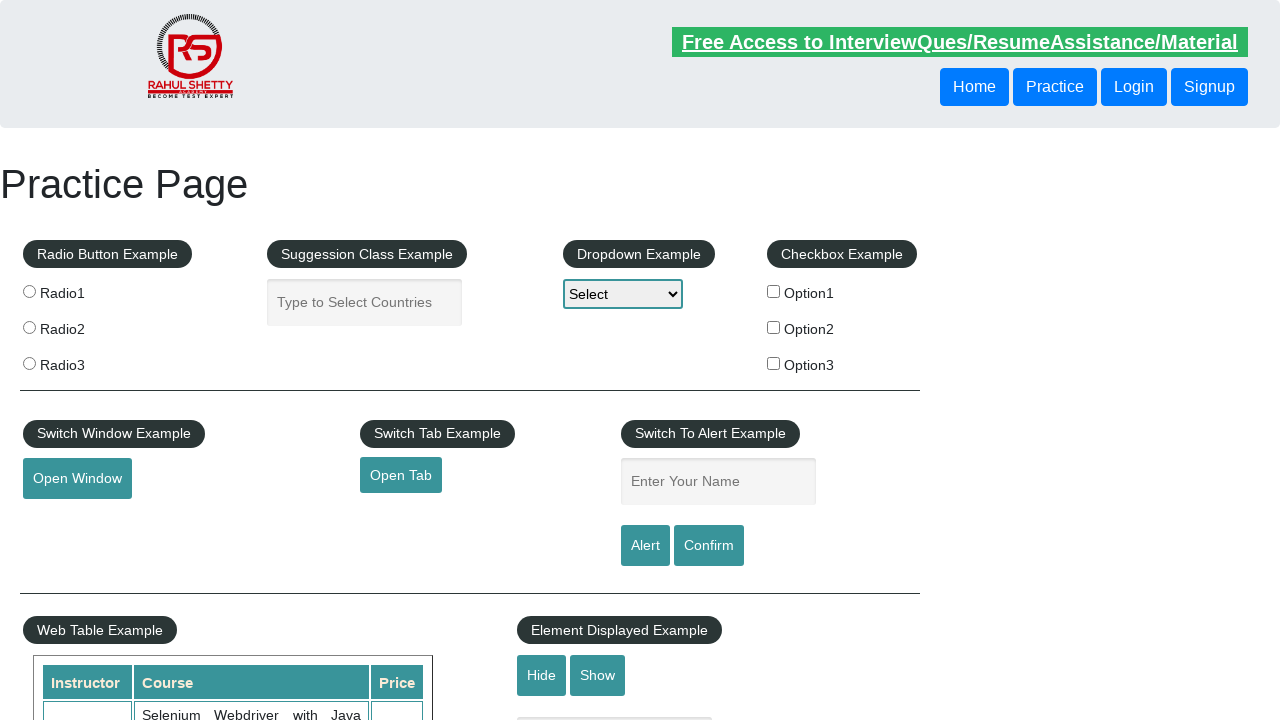